Visits the Wieden+Kennedy website and verifies that the page loads and contains the expected text "Wieden+Kennedy"

Starting URL: http://www.wk.com/

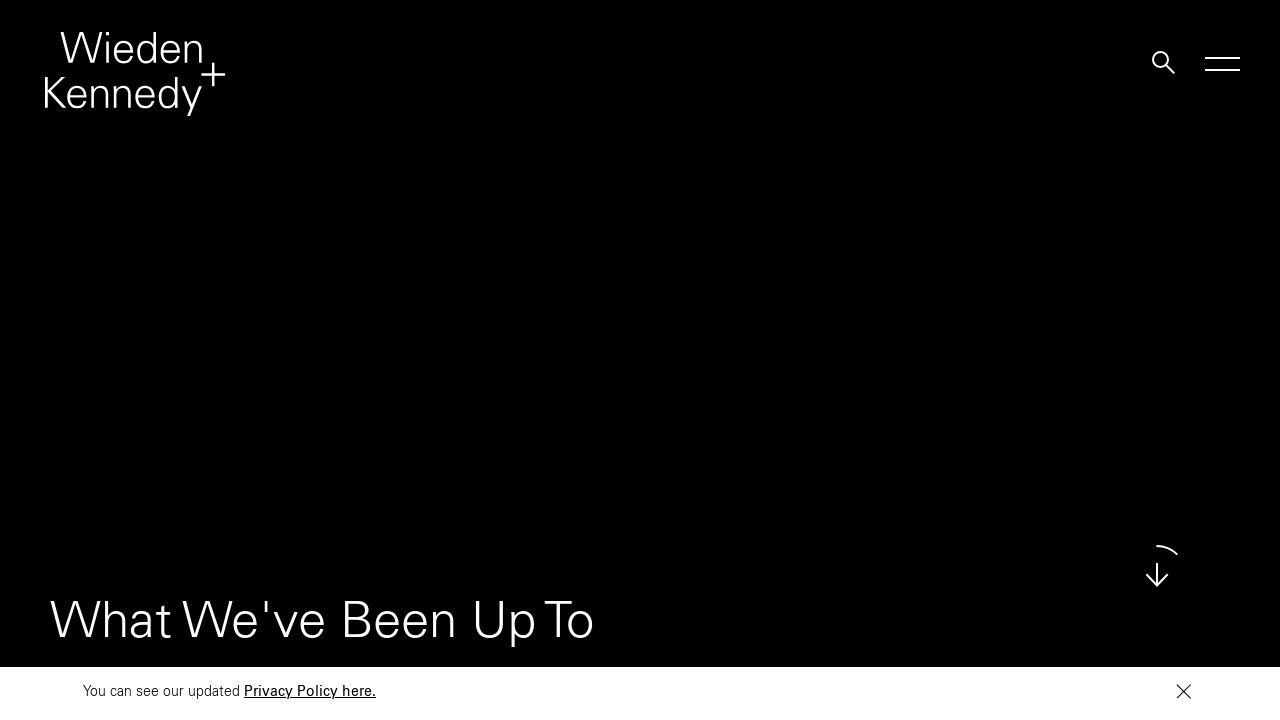

Navigated to Wieden+Kennedy website at http://www.wk.com/
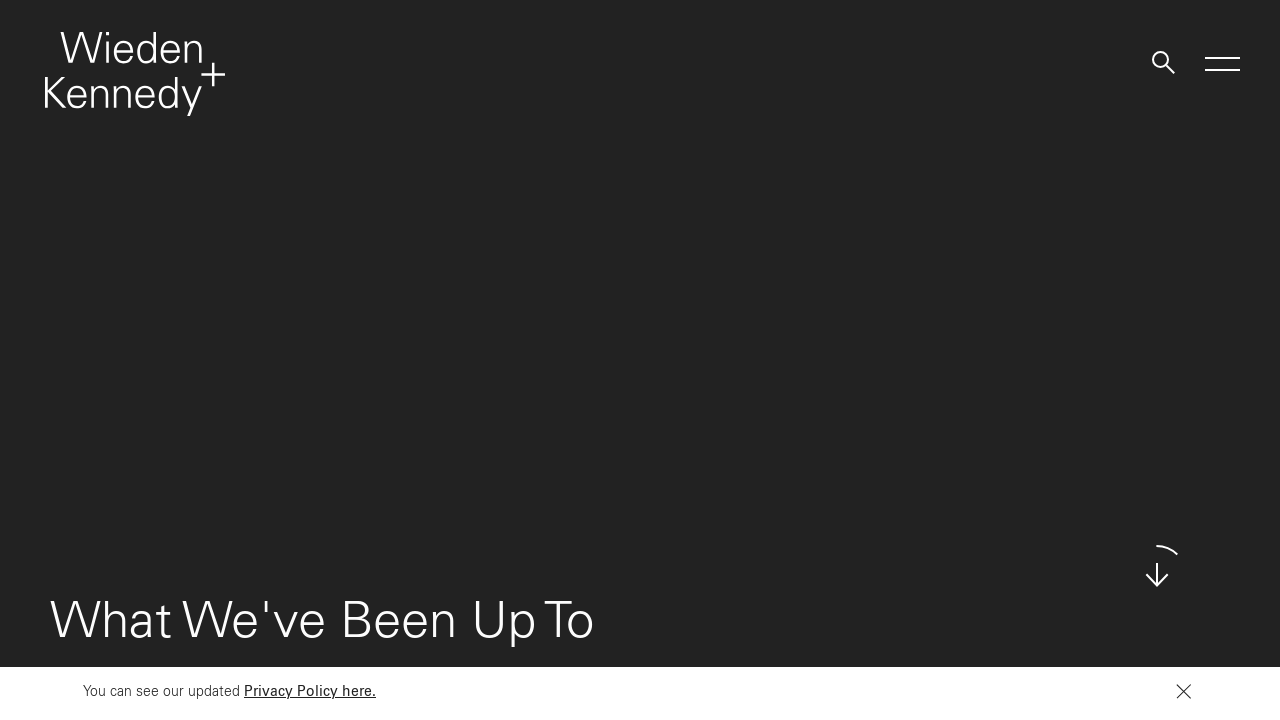

Page loaded and DOM content became interactive
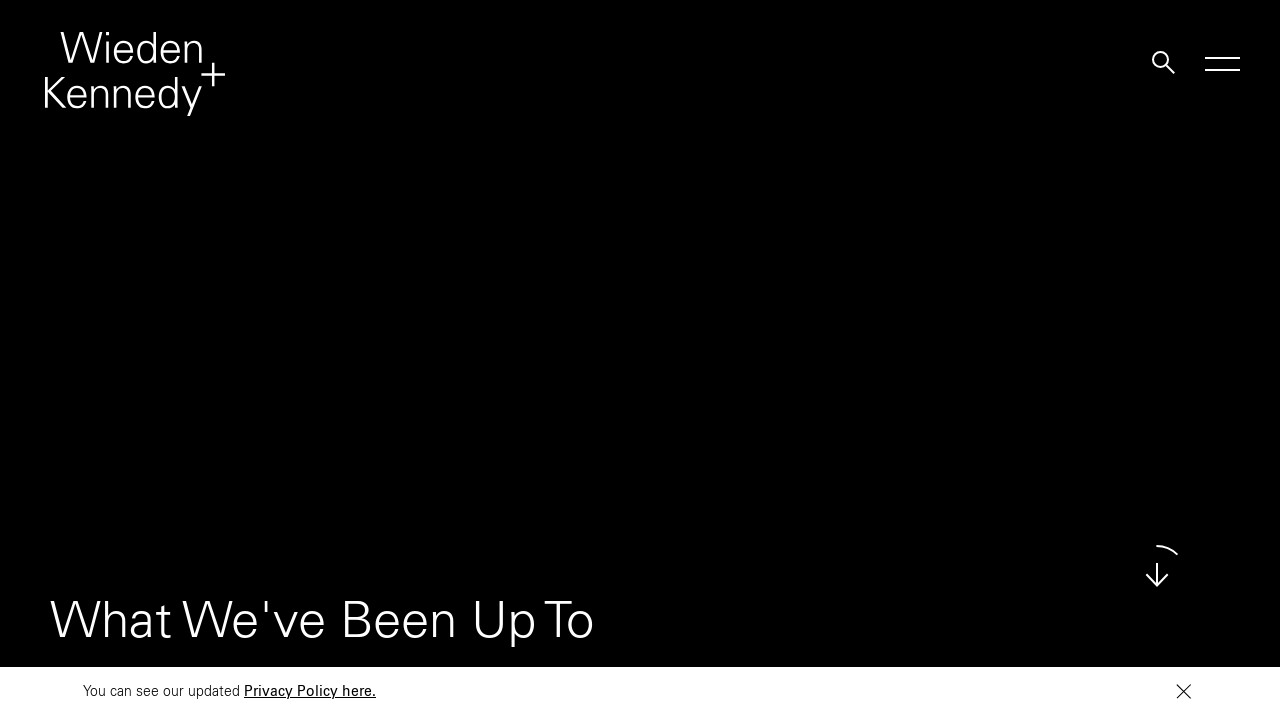

Verified that page contains 'Wieden+Kennedy' text
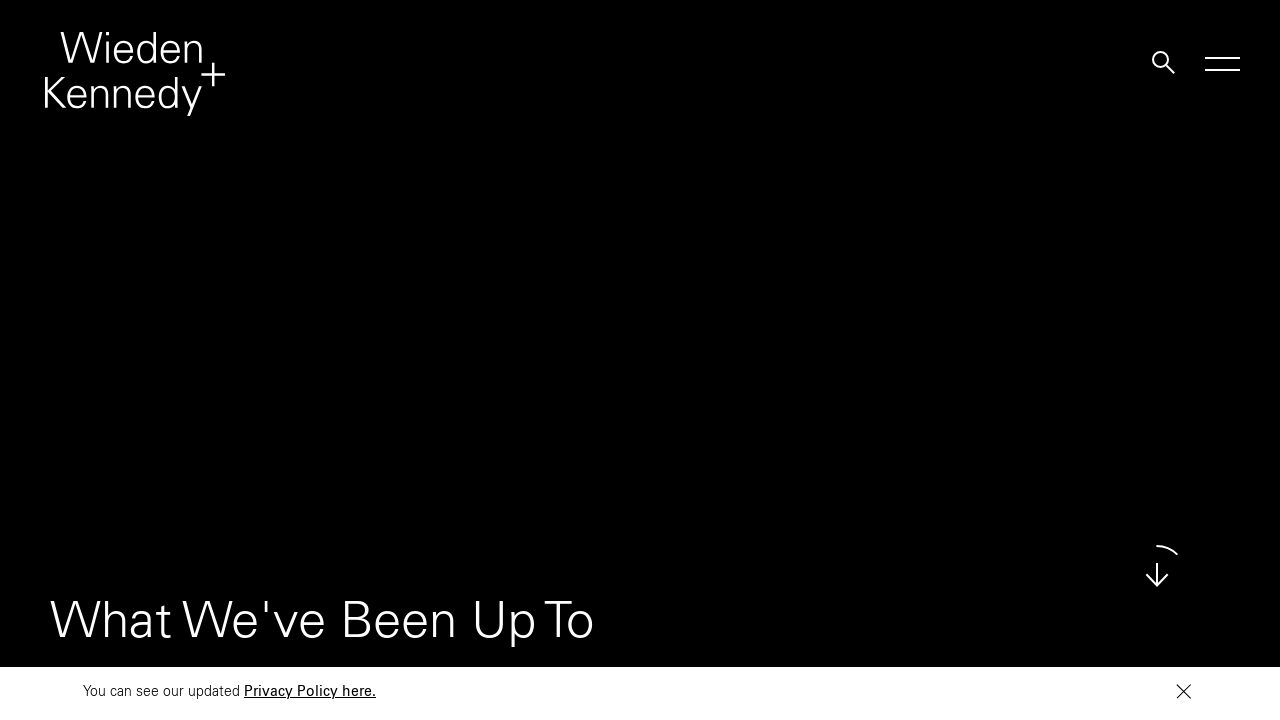

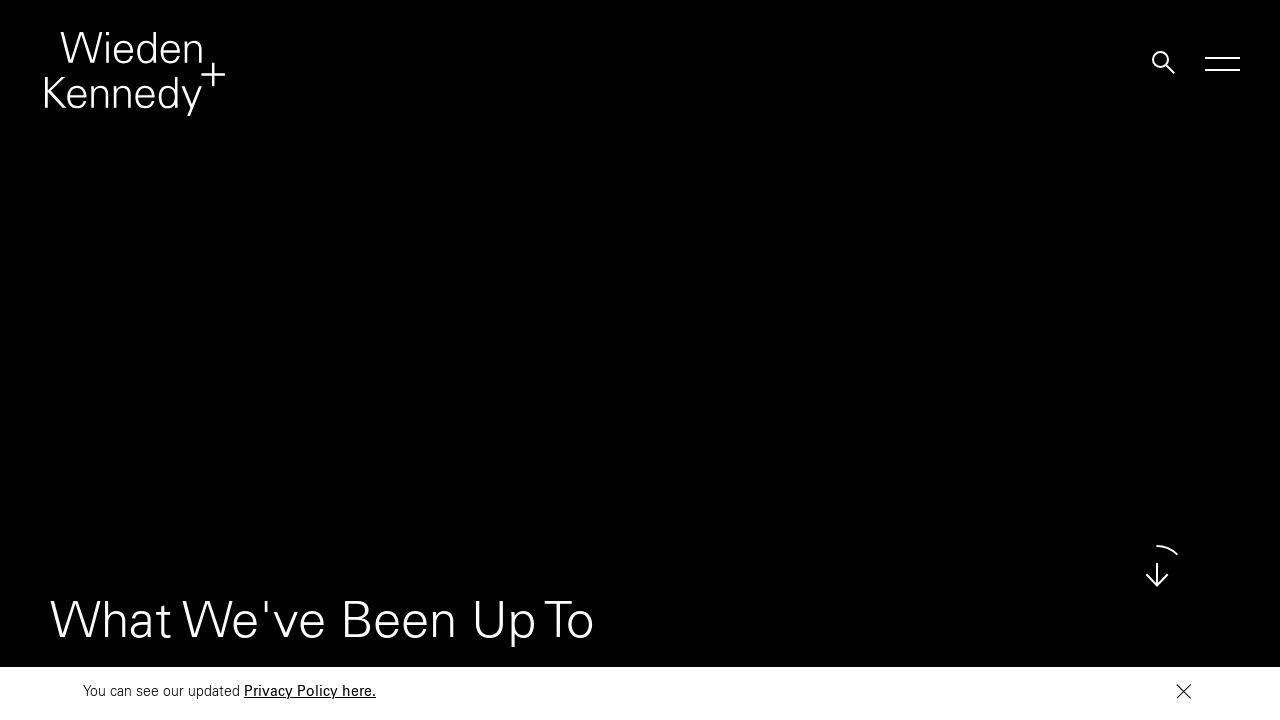